Tests jQuery UI droppable functionality by dragging an element and dropping it onto a target element

Starting URL: https://jqueryui.com/droppable/

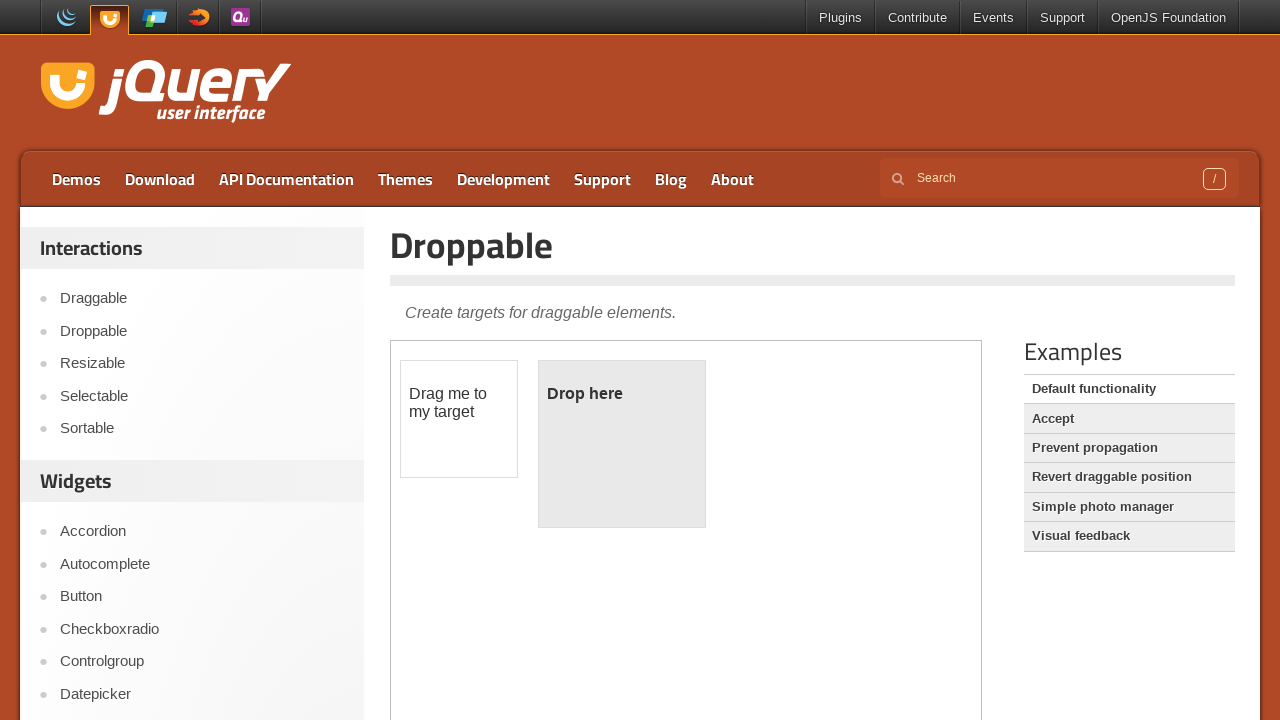

Located iframe containing jQuery UI droppable demo
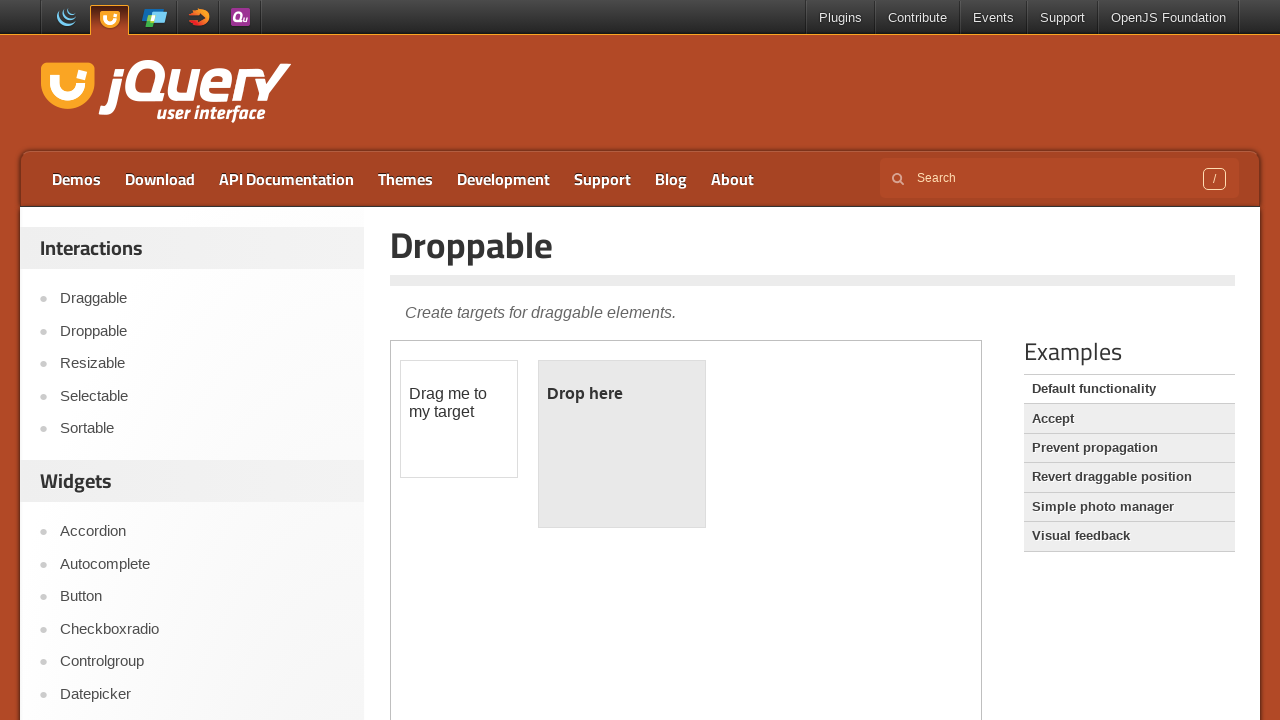

Located draggable element
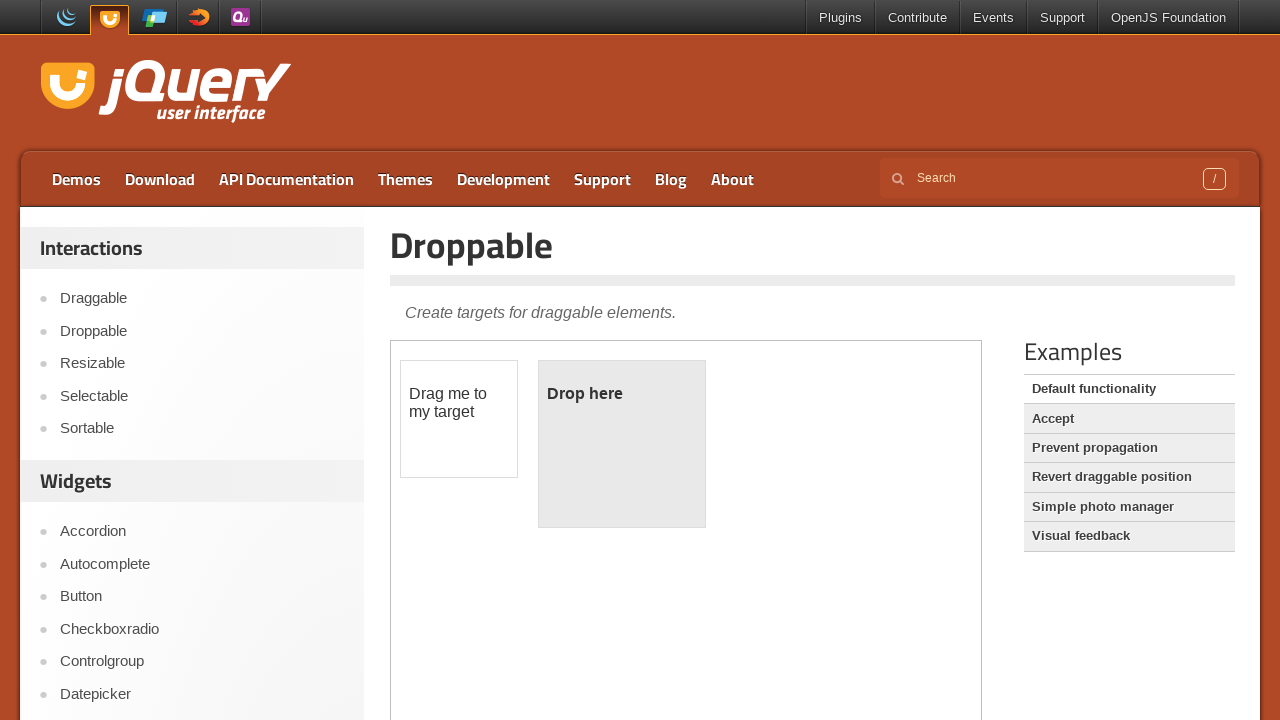

Located droppable target element
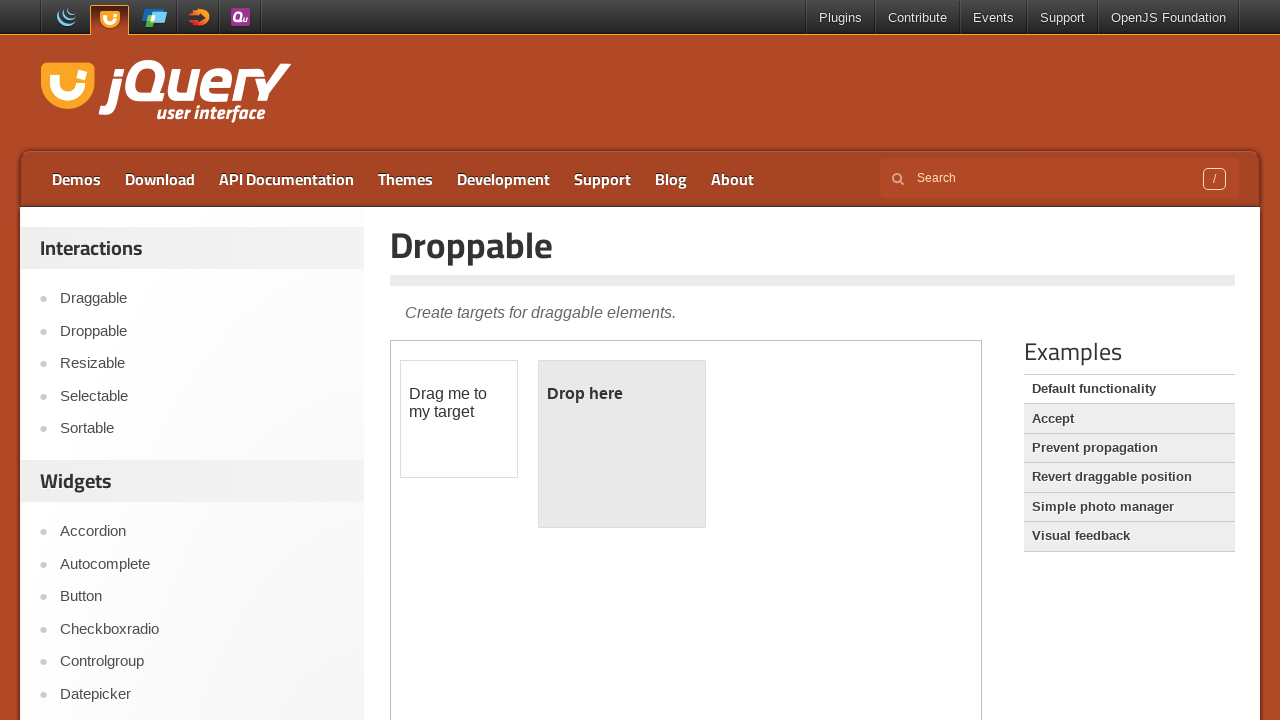

Dragged and dropped draggable element onto droppable target at (622, 444)
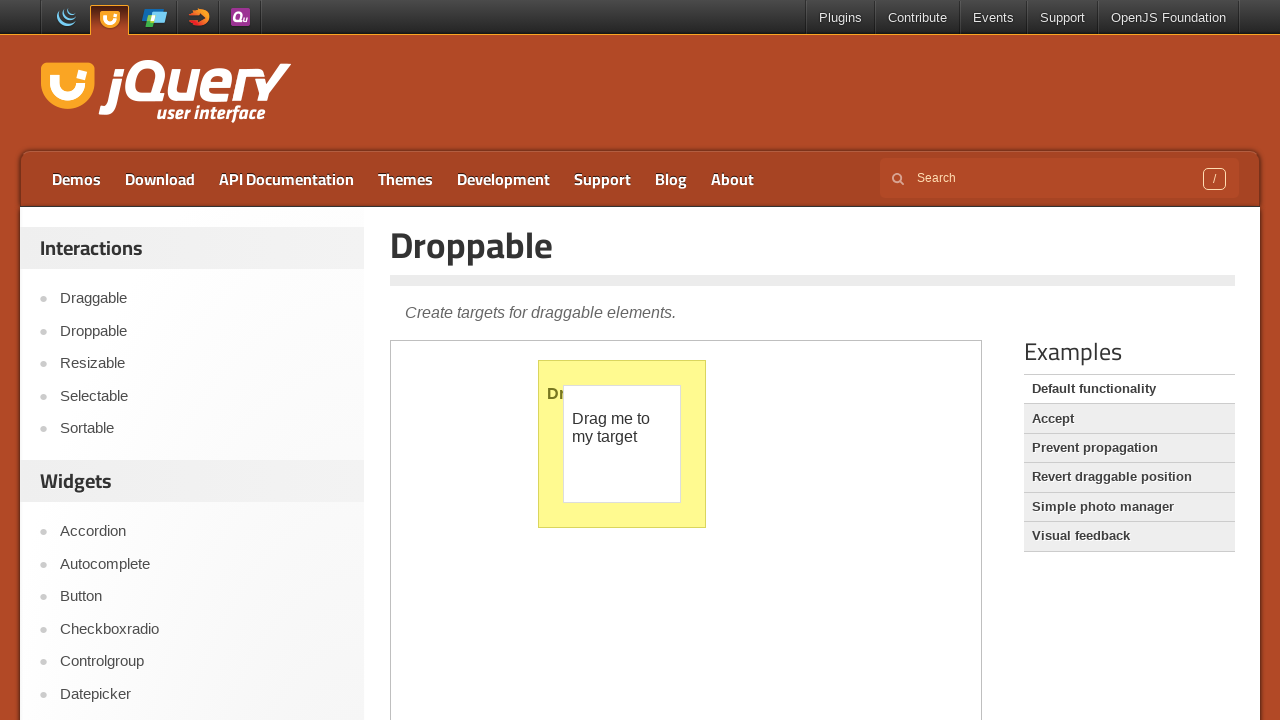

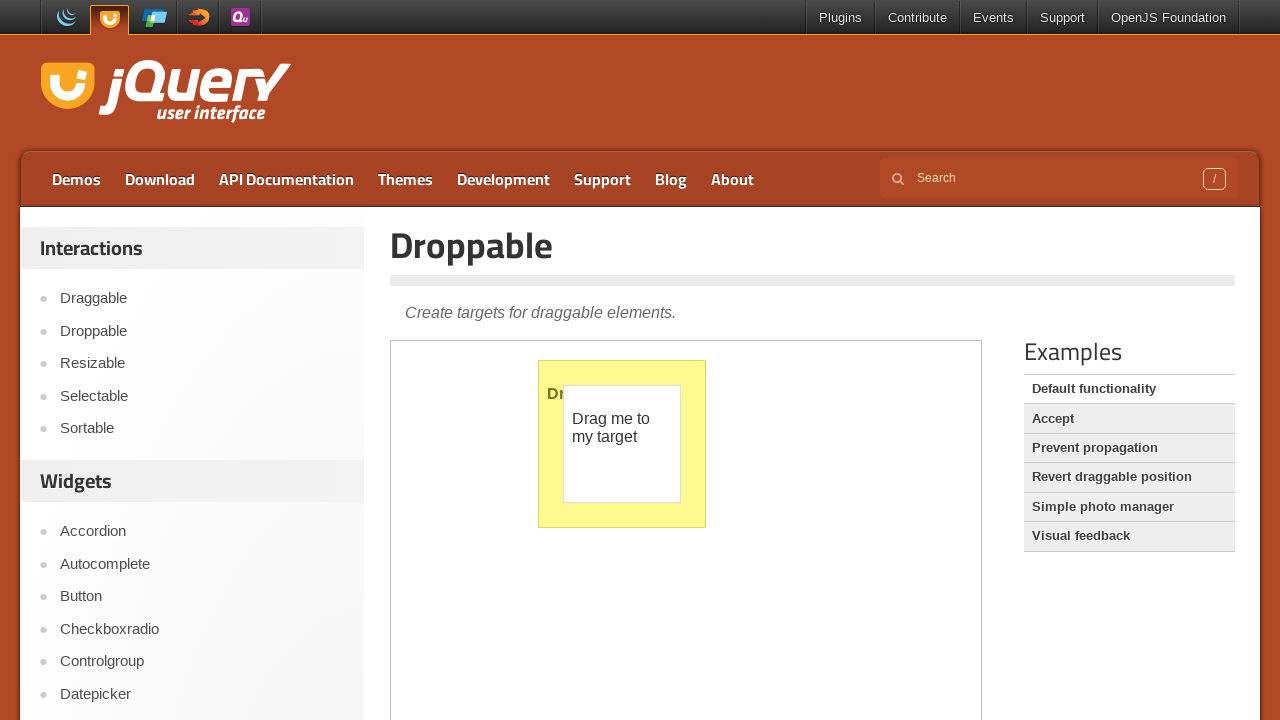